Tests radio button default states by verifying that the "people" radio button is selected by default and the "robots" radio button is not selected

Starting URL: http://suninjuly.github.io/math.html

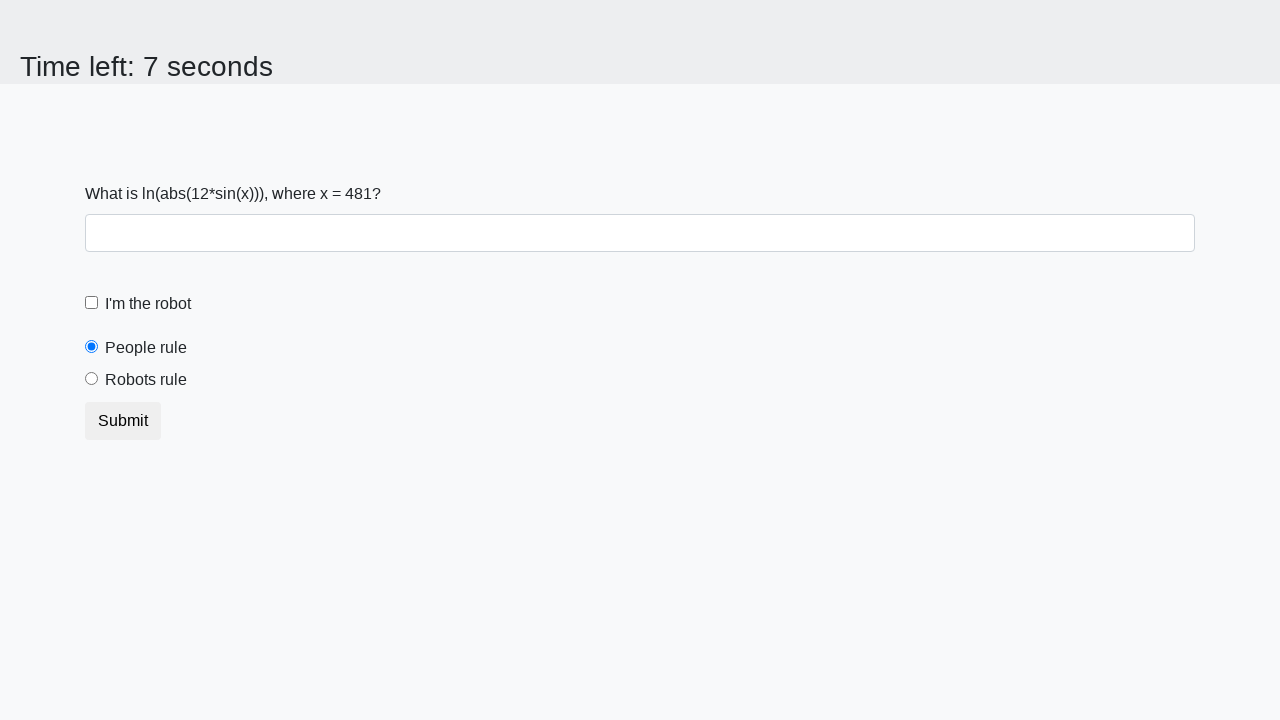

Navigated to http://suninjuly.github.io/math.html
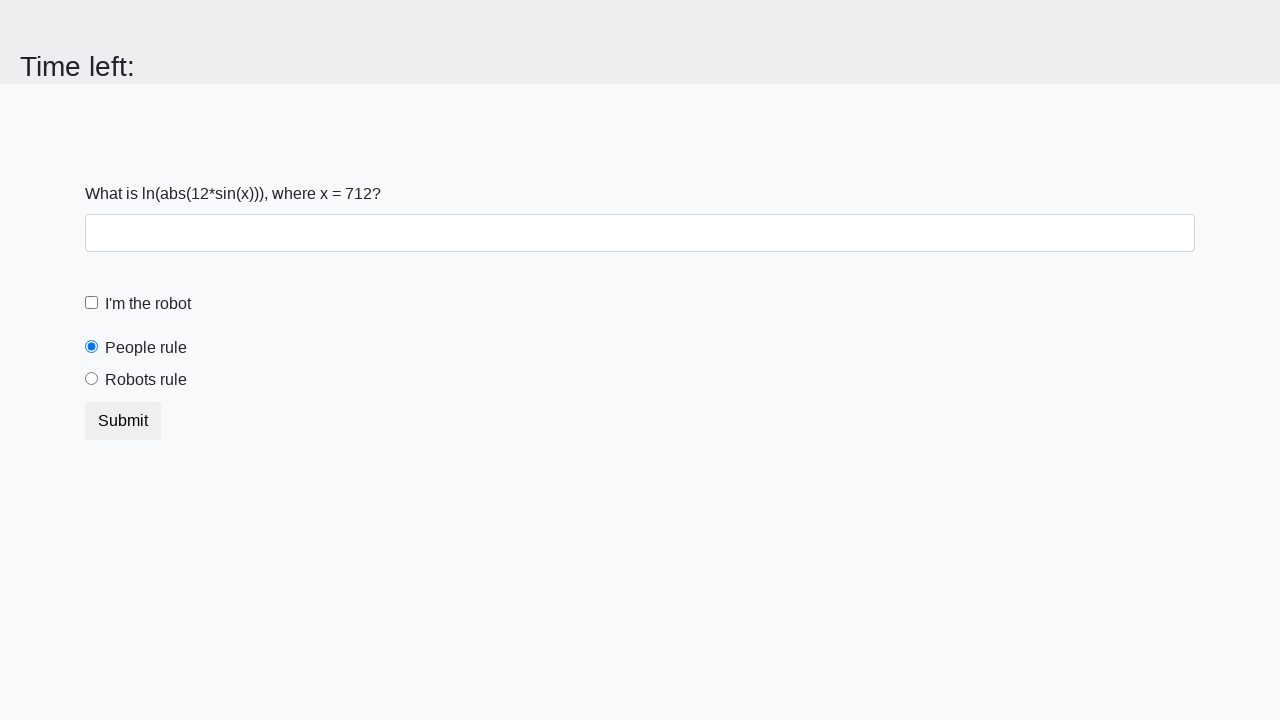

Located the 'people' radio button element
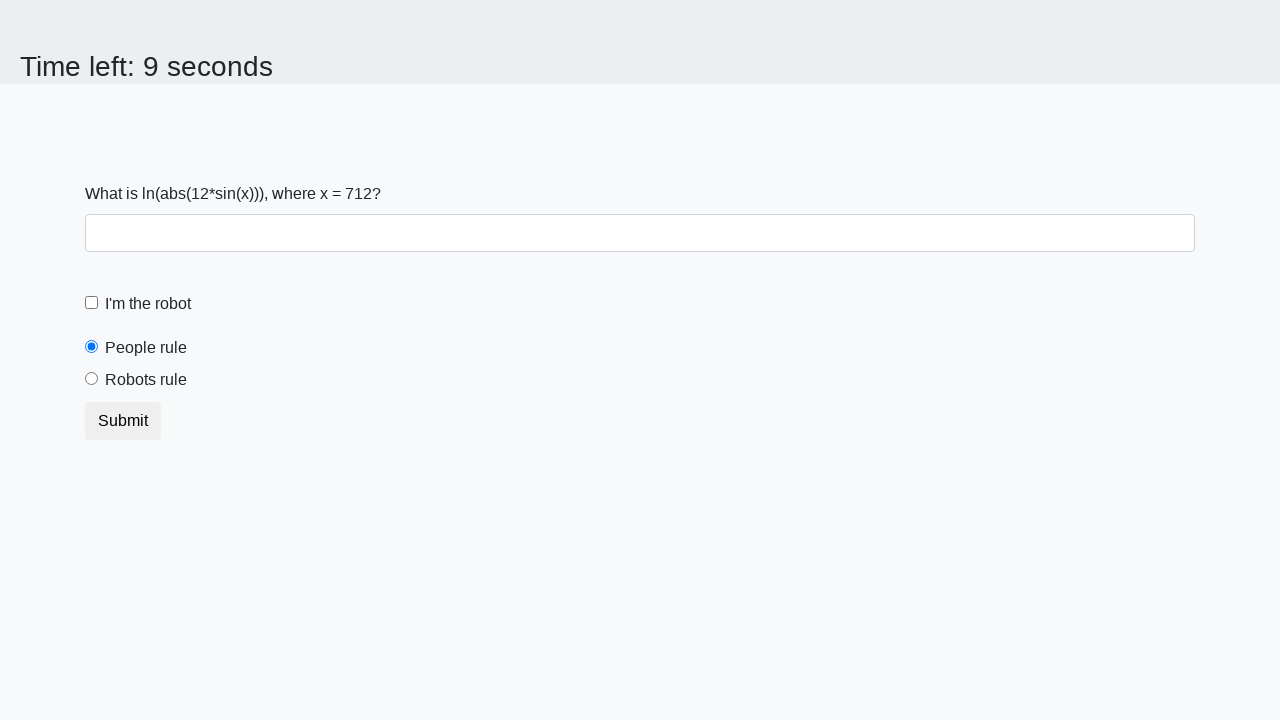

Retrieved 'checked' attribute from 'people' radio button
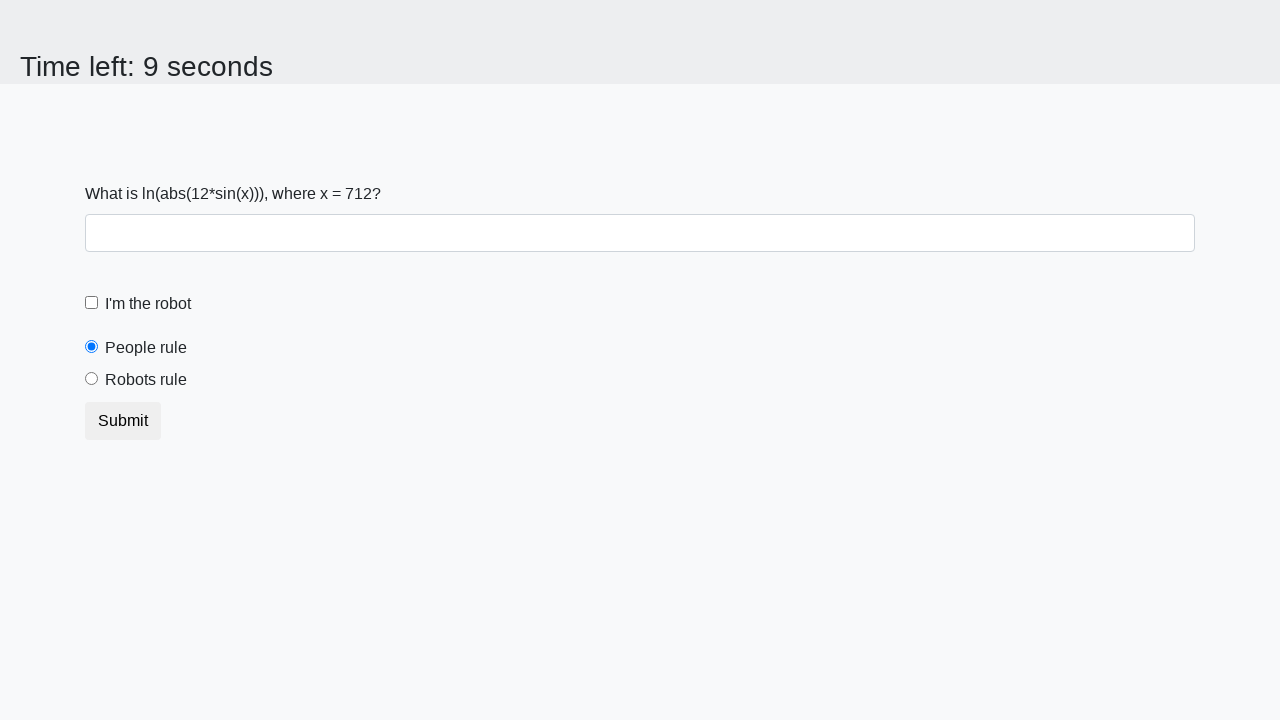

Verified that 'people' radio button is selected by default
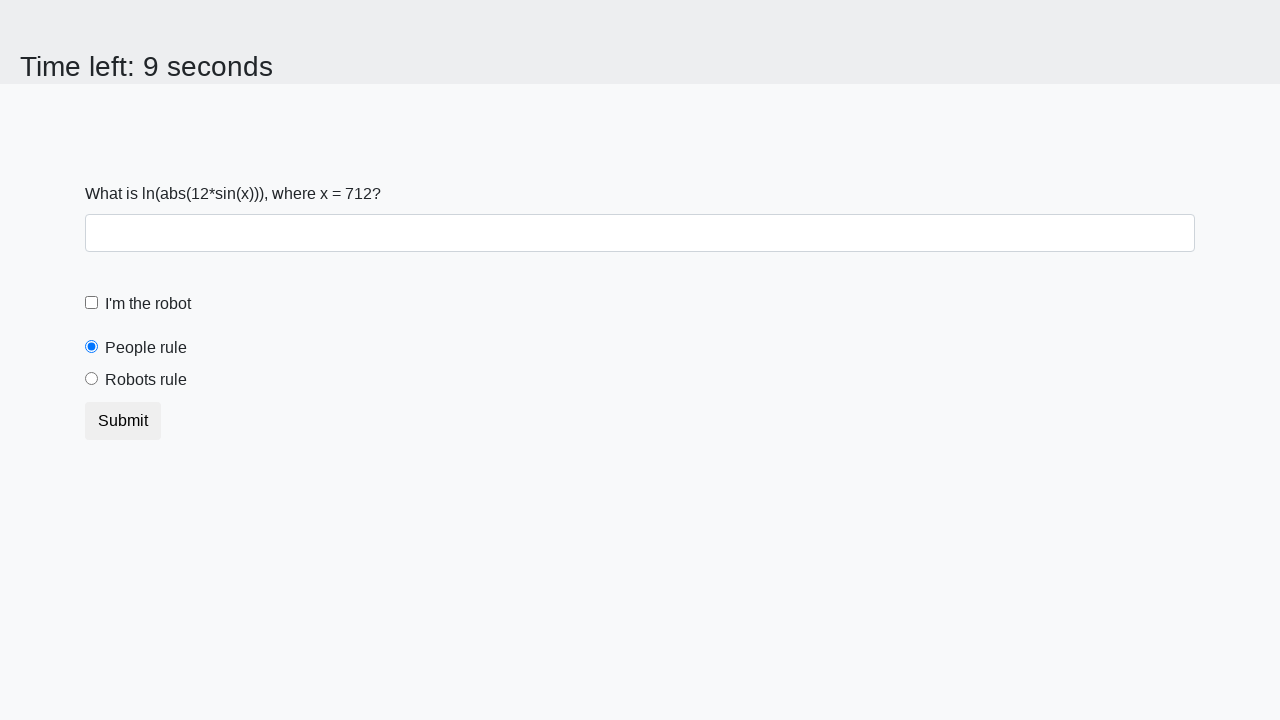

Located the 'robots' radio button element
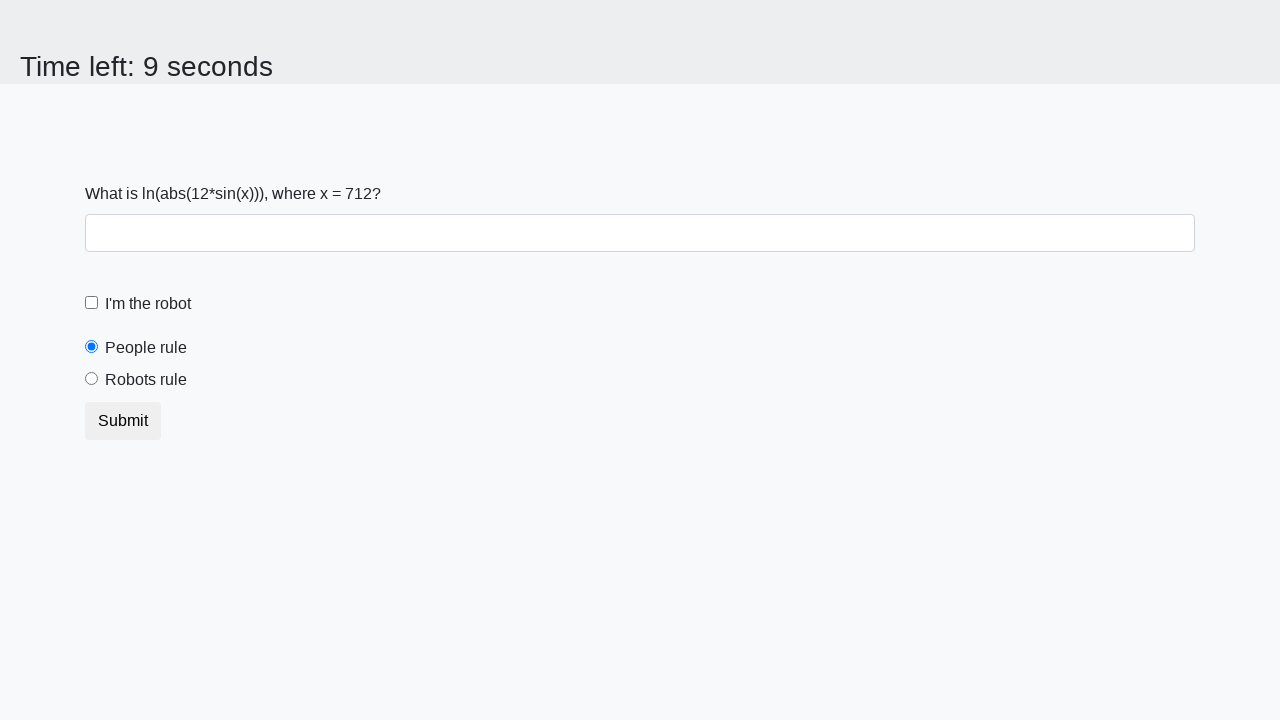

Retrieved 'checked' attribute from 'robots' radio button
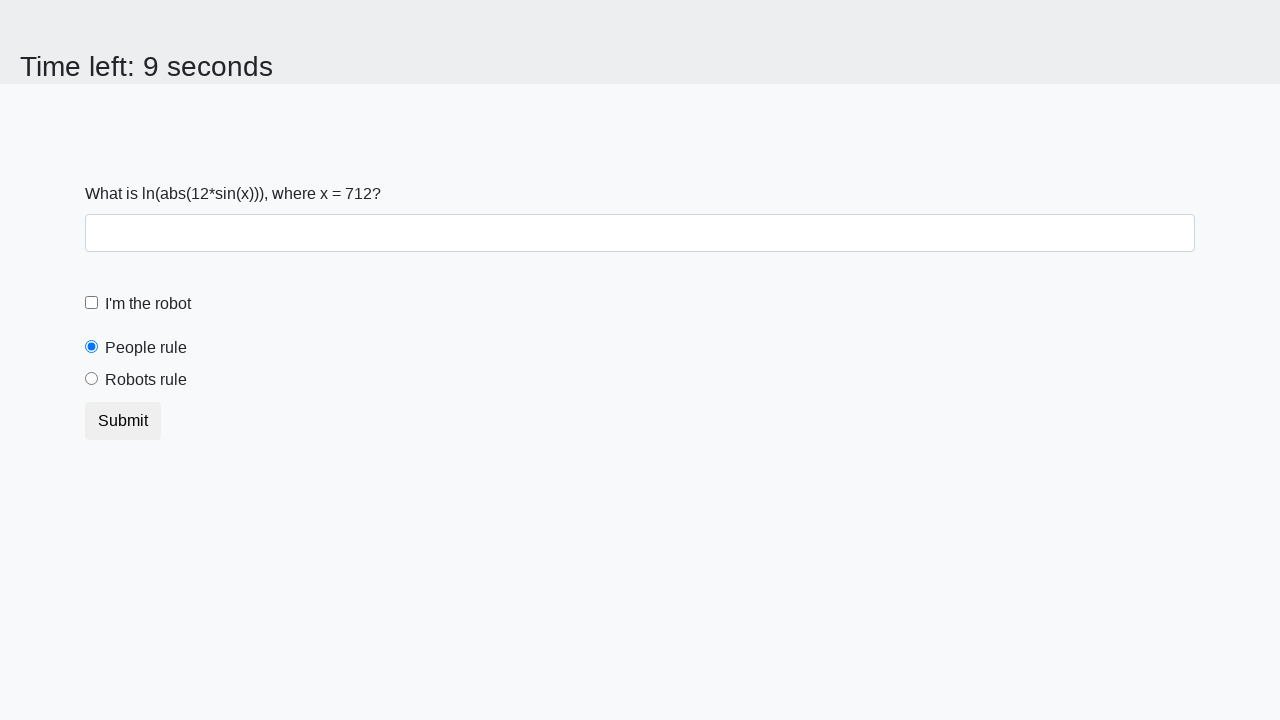

Verified that 'robots' radio button is not selected by default
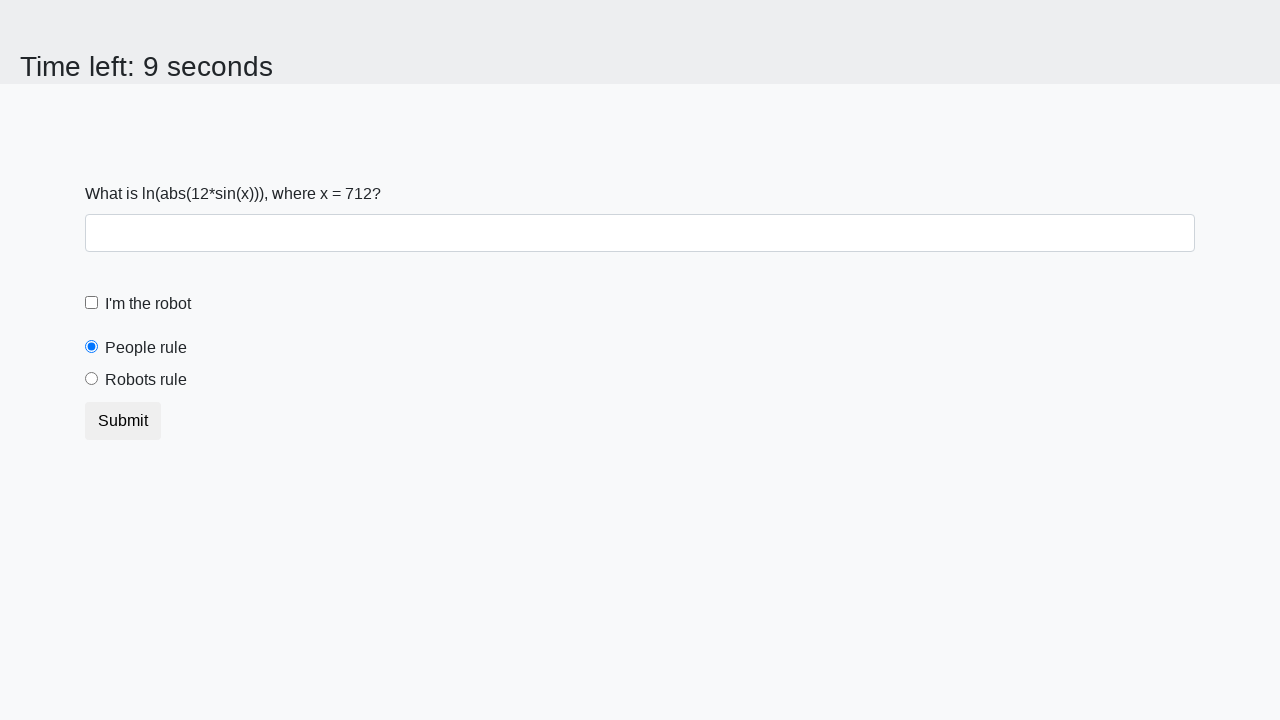

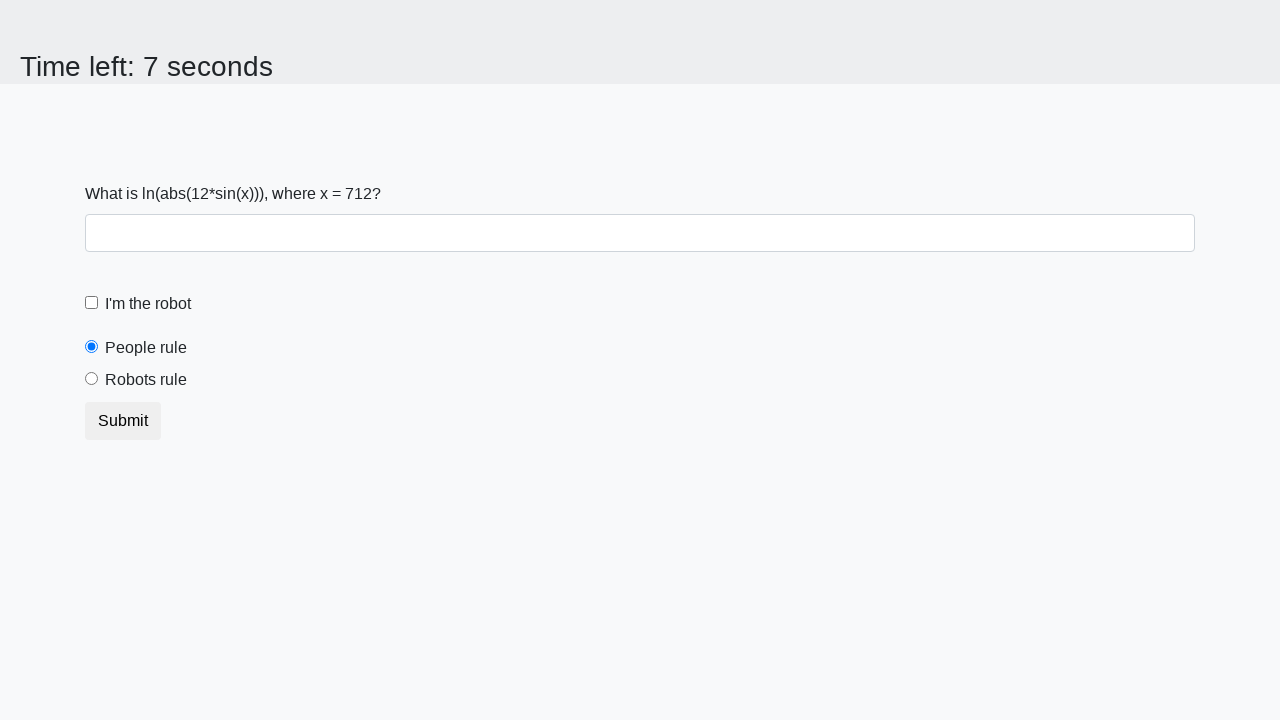